Tests that a todo item is removed if edited to an empty string

Starting URL: https://demo.playwright.dev/todomvc

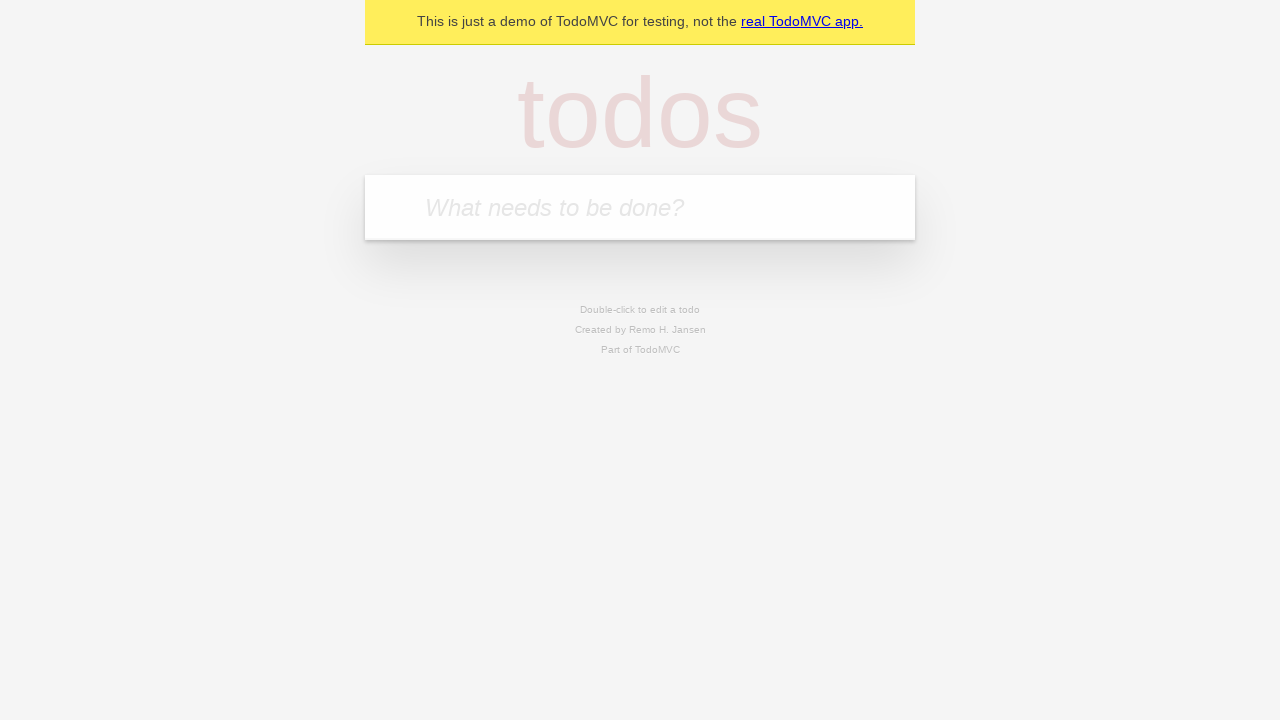

Located the 'What needs to be done?' input field
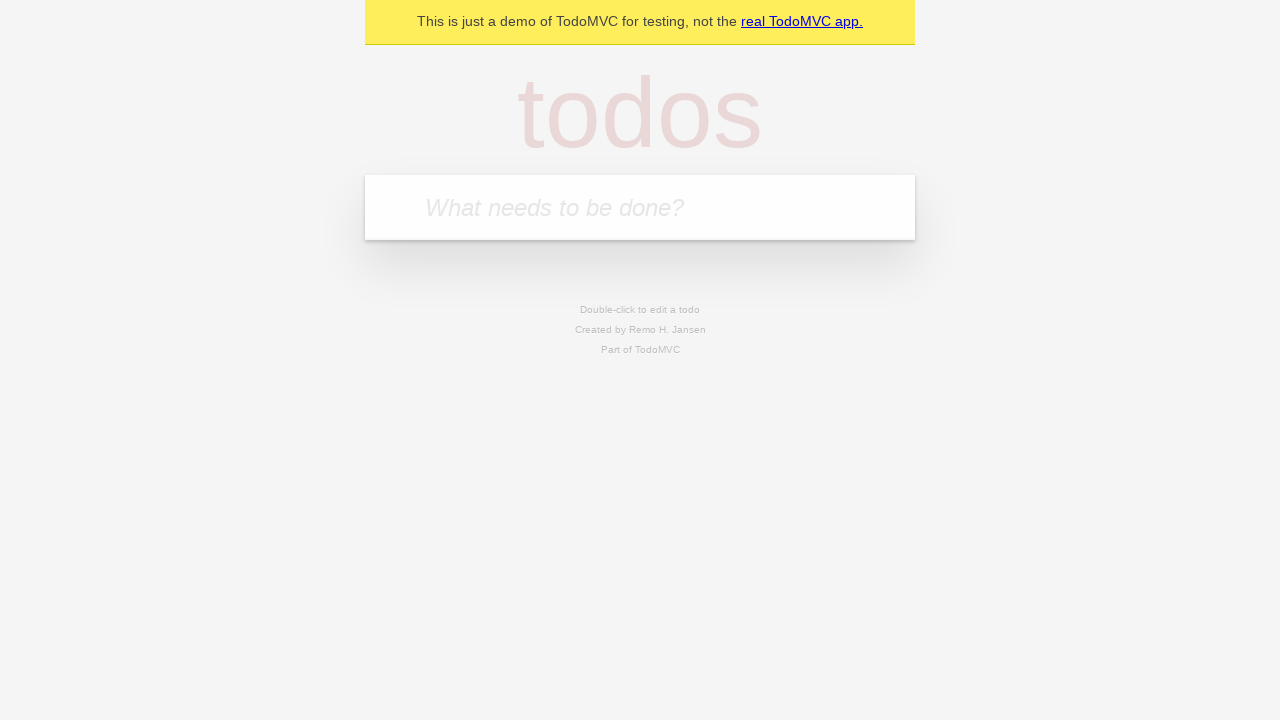

Entered first todo item 'buy some cheese' on internal:attr=[placeholder="What needs to be done?"i]
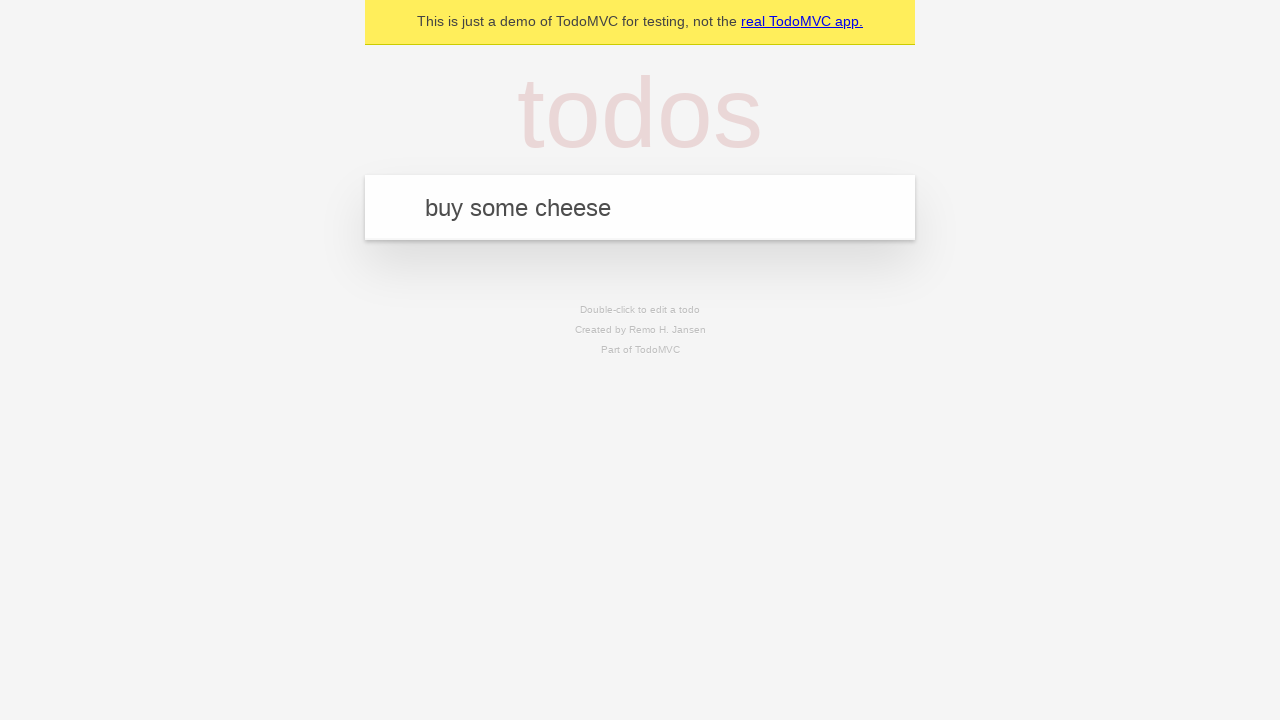

Pressed Enter to create first todo item on internal:attr=[placeholder="What needs to be done?"i]
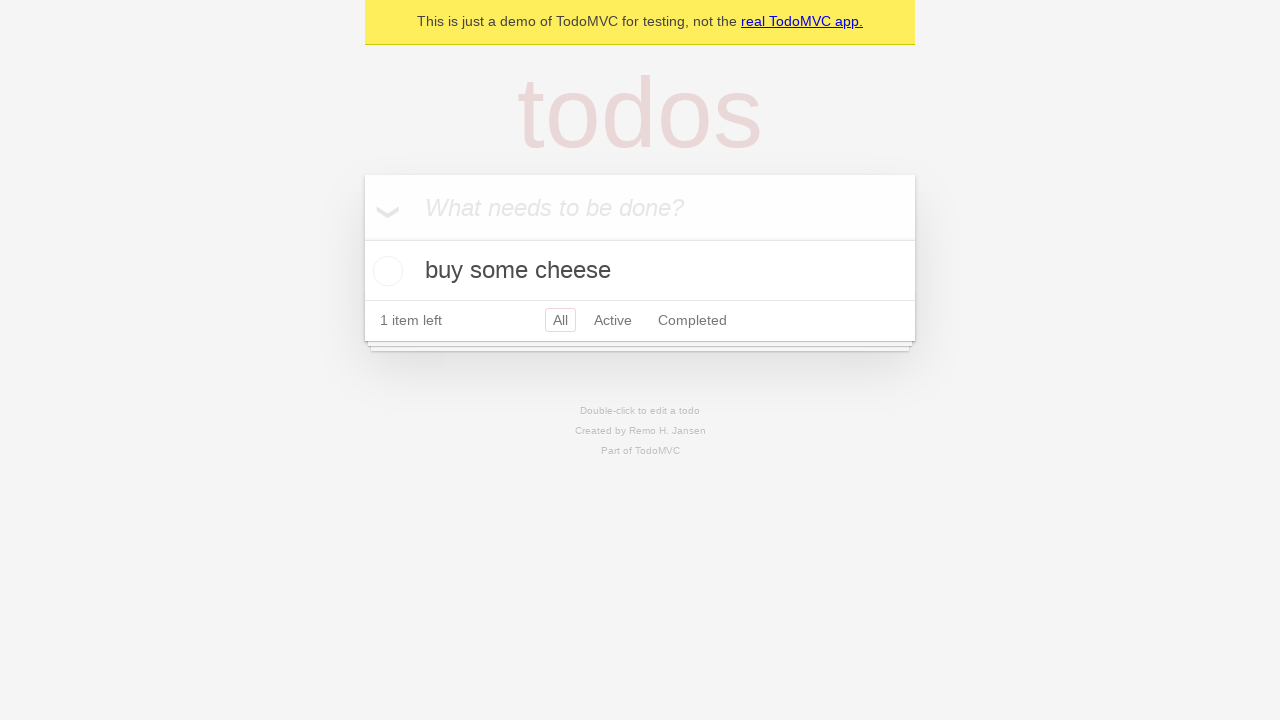

Entered second todo item 'feed the cat' on internal:attr=[placeholder="What needs to be done?"i]
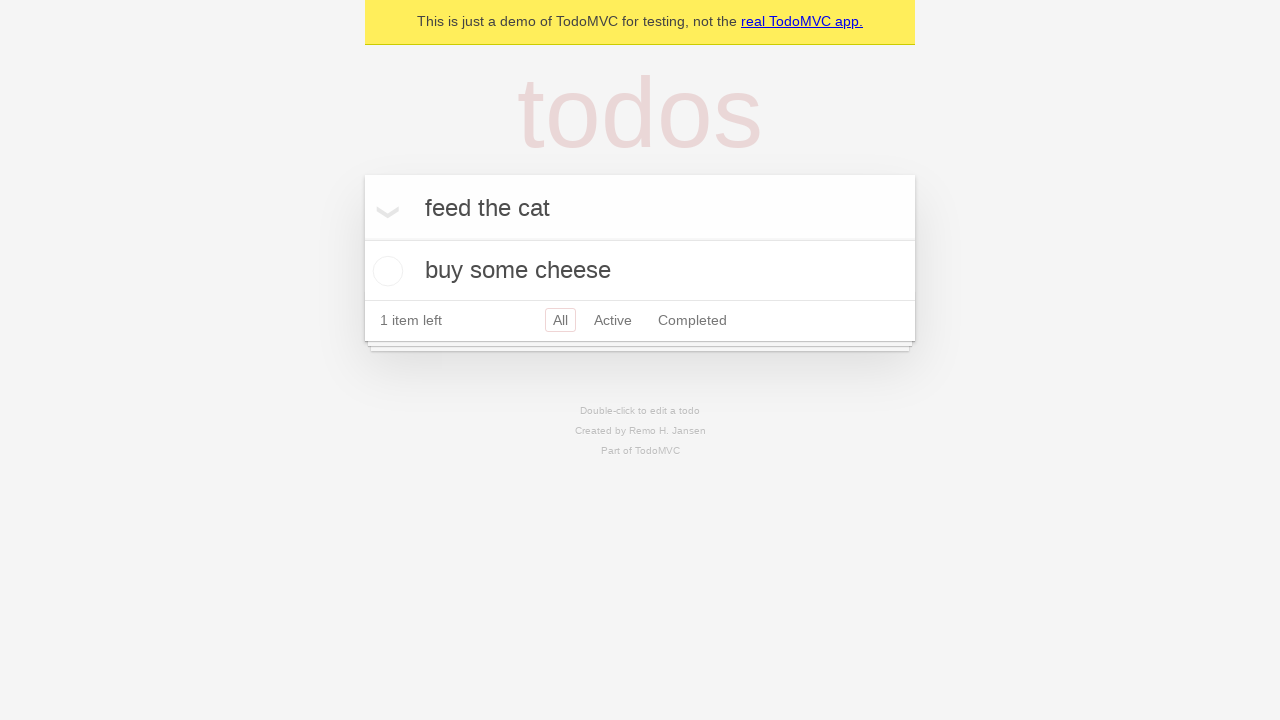

Pressed Enter to create second todo item on internal:attr=[placeholder="What needs to be done?"i]
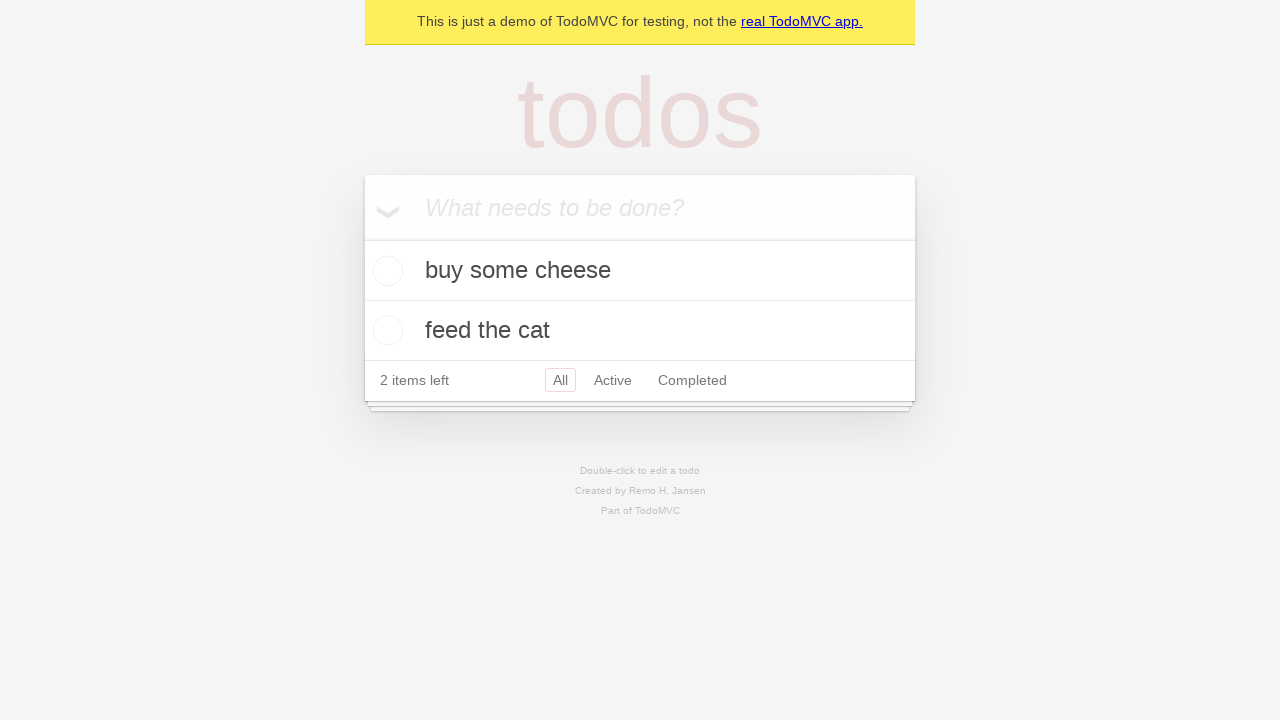

Entered third todo item 'book a doctors appointment' on internal:attr=[placeholder="What needs to be done?"i]
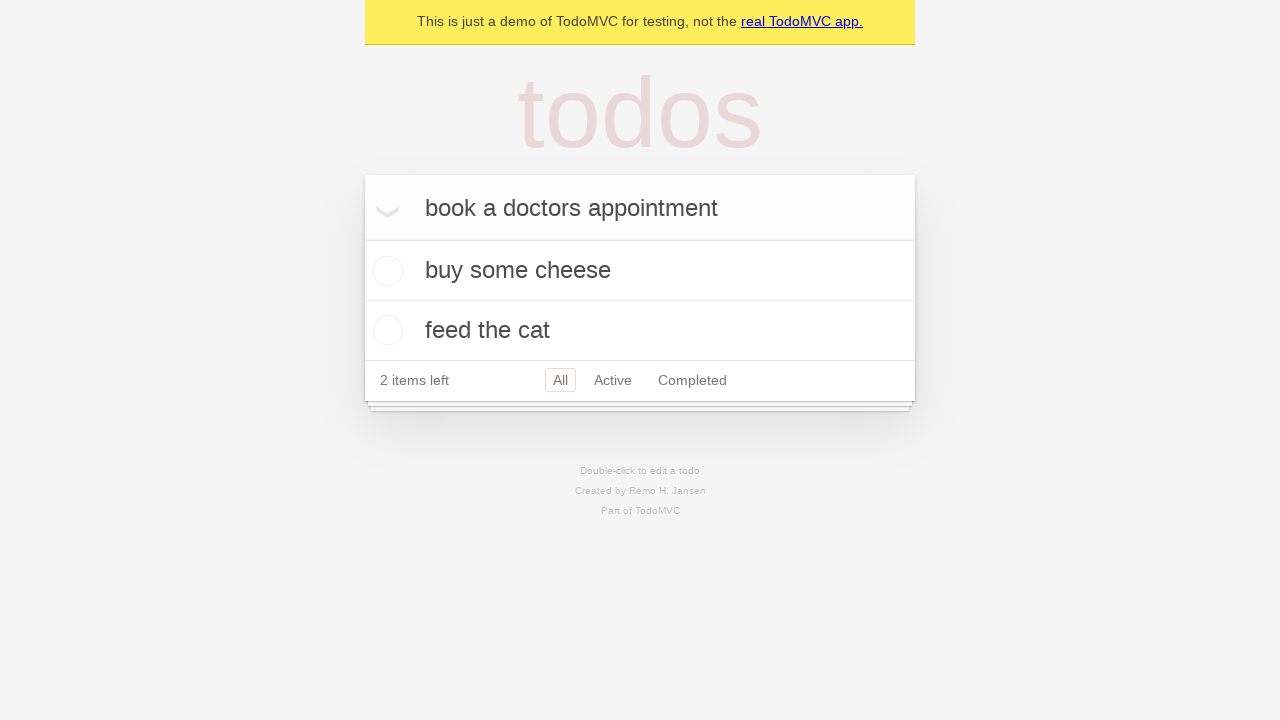

Pressed Enter to create third todo item on internal:attr=[placeholder="What needs to be done?"i]
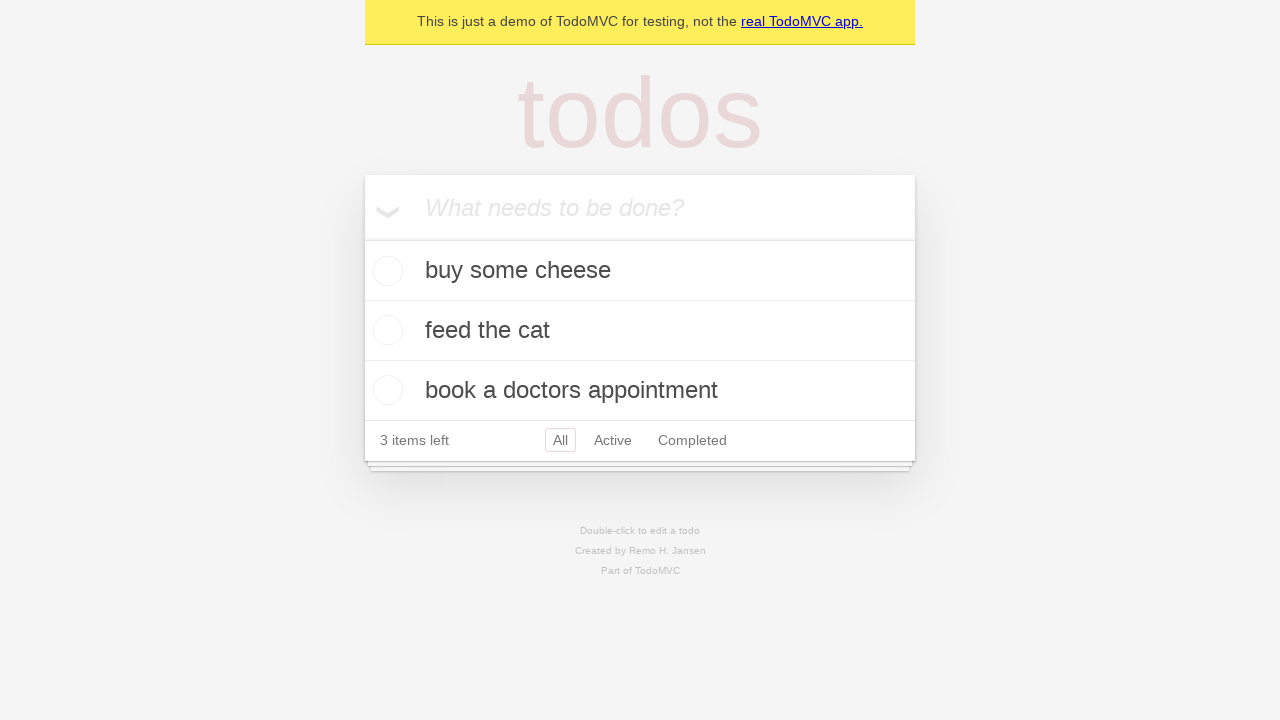

Waited for all three todo items to load
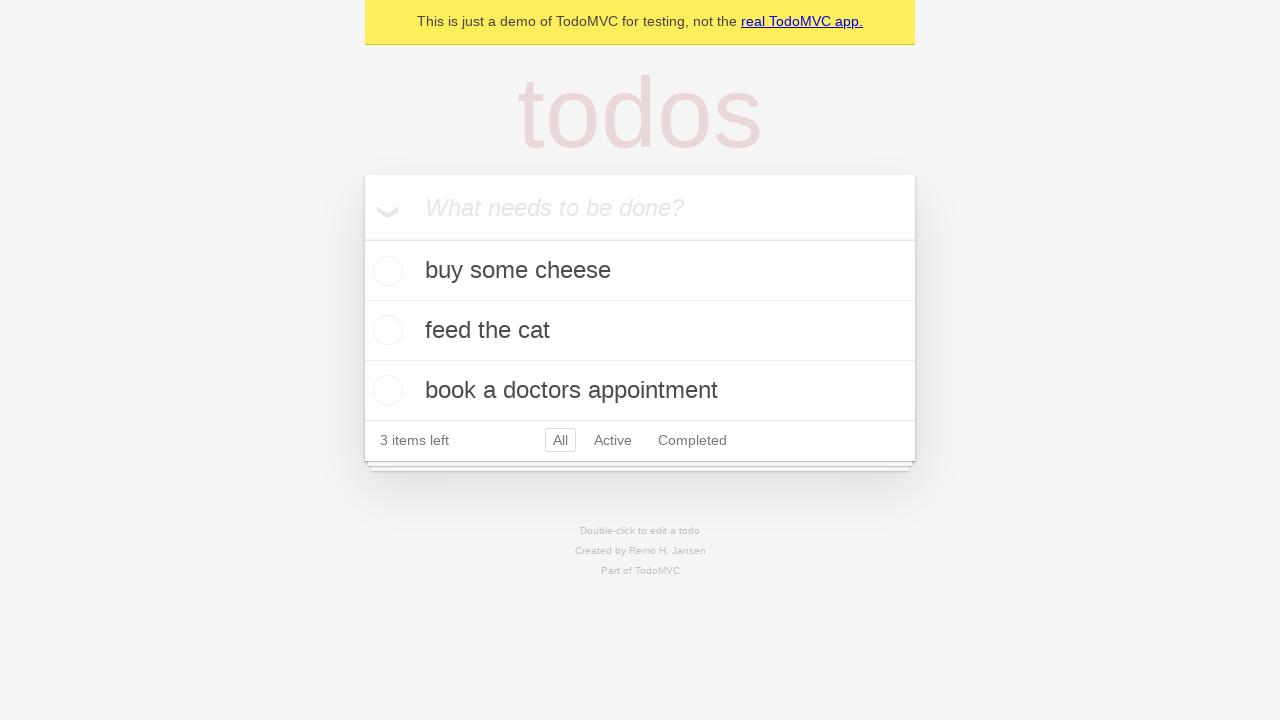

Located all todo items
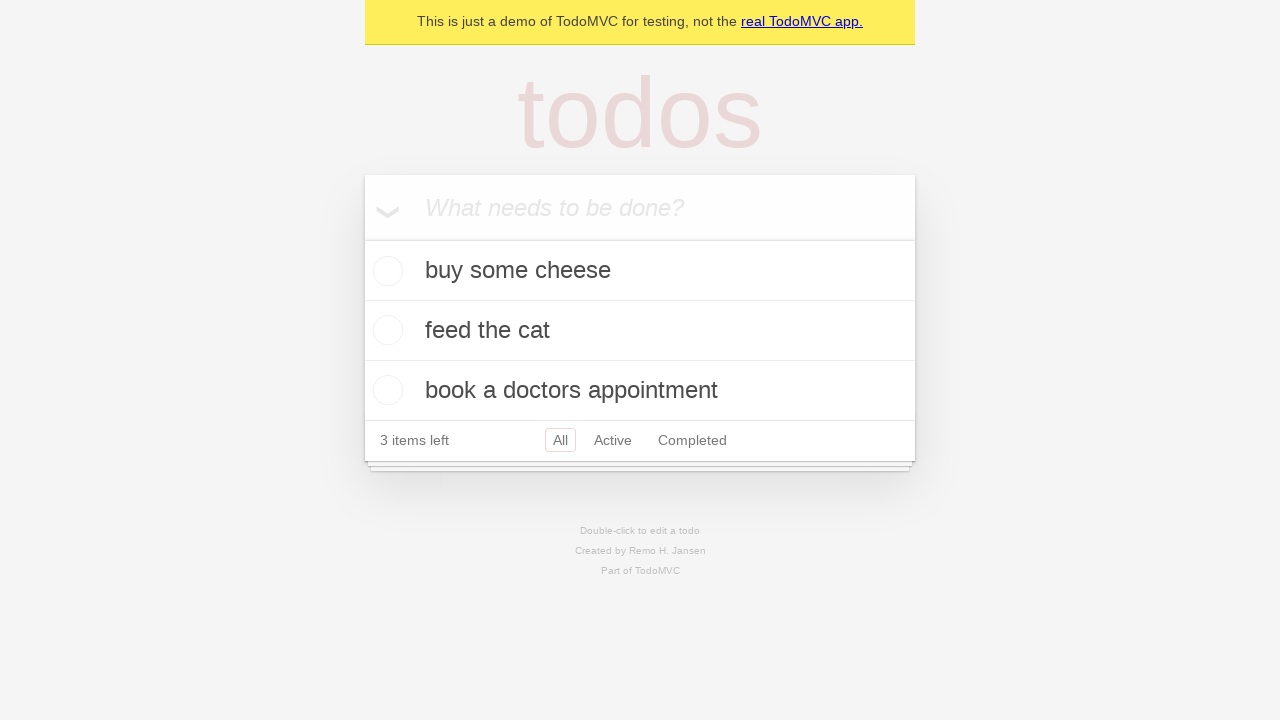

Double-clicked the second todo item to enter edit mode at (640, 331) on internal:testid=[data-testid="todo-item"s] >> nth=1
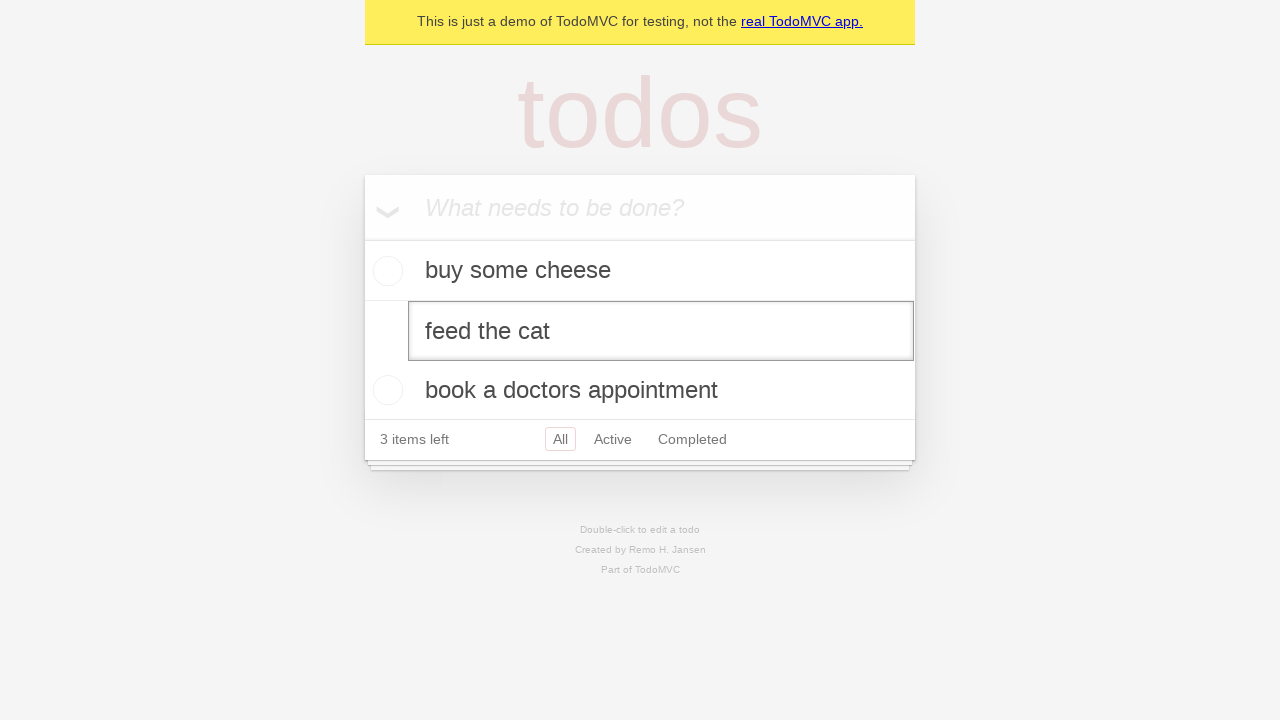

Cleared the text in the edit field by entering an empty string on internal:testid=[data-testid="todo-item"s] >> nth=1 >> internal:role=textbox[nam
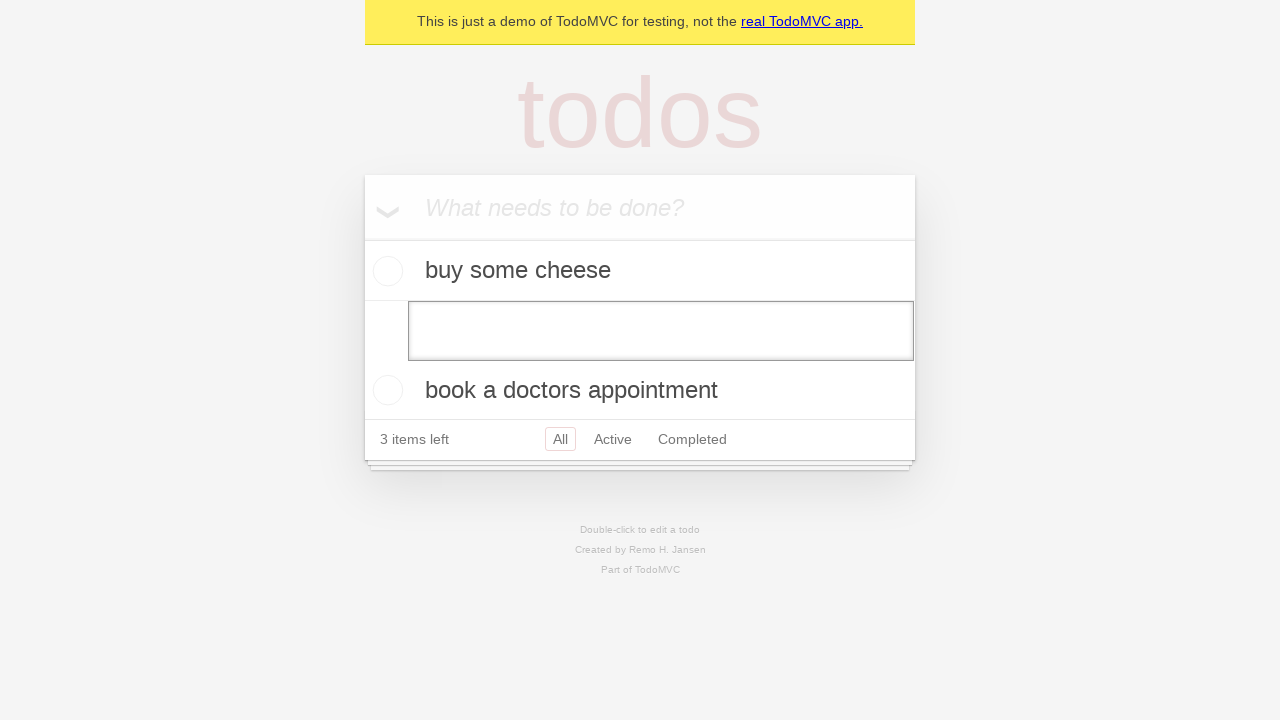

Pressed Enter to confirm the empty edit, removing the todo item on internal:testid=[data-testid="todo-item"s] >> nth=1 >> internal:role=textbox[nam
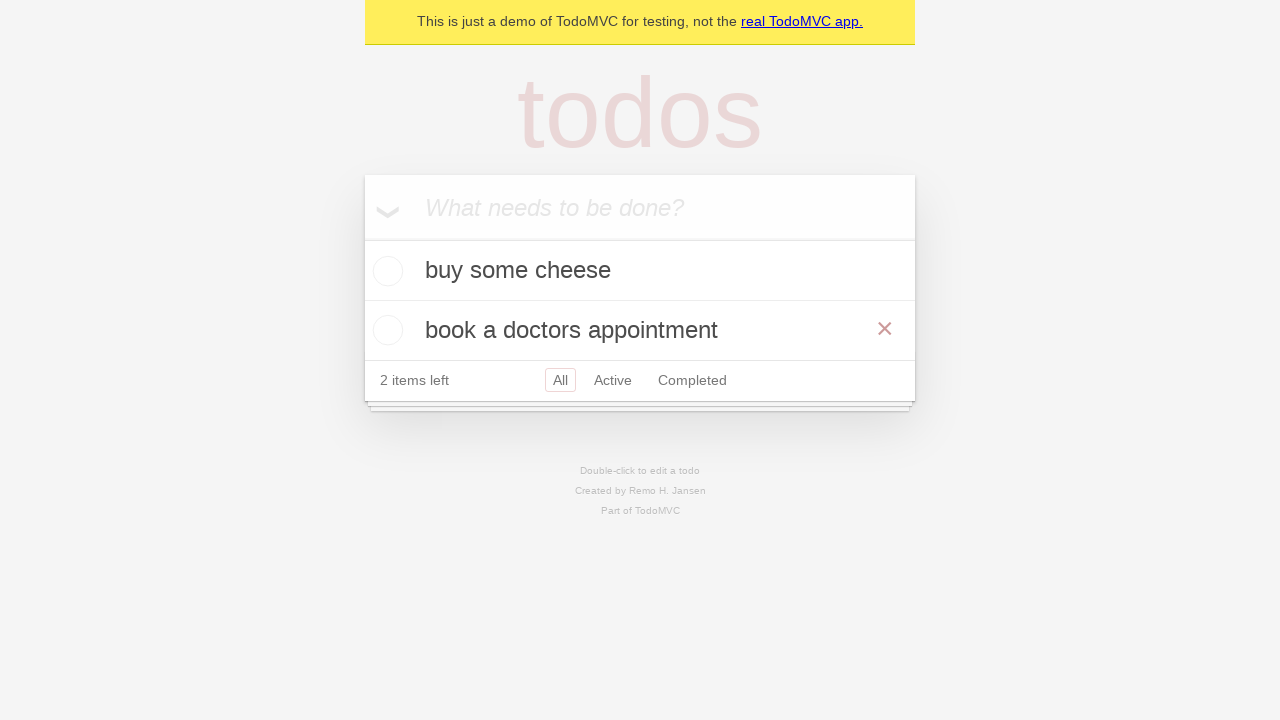

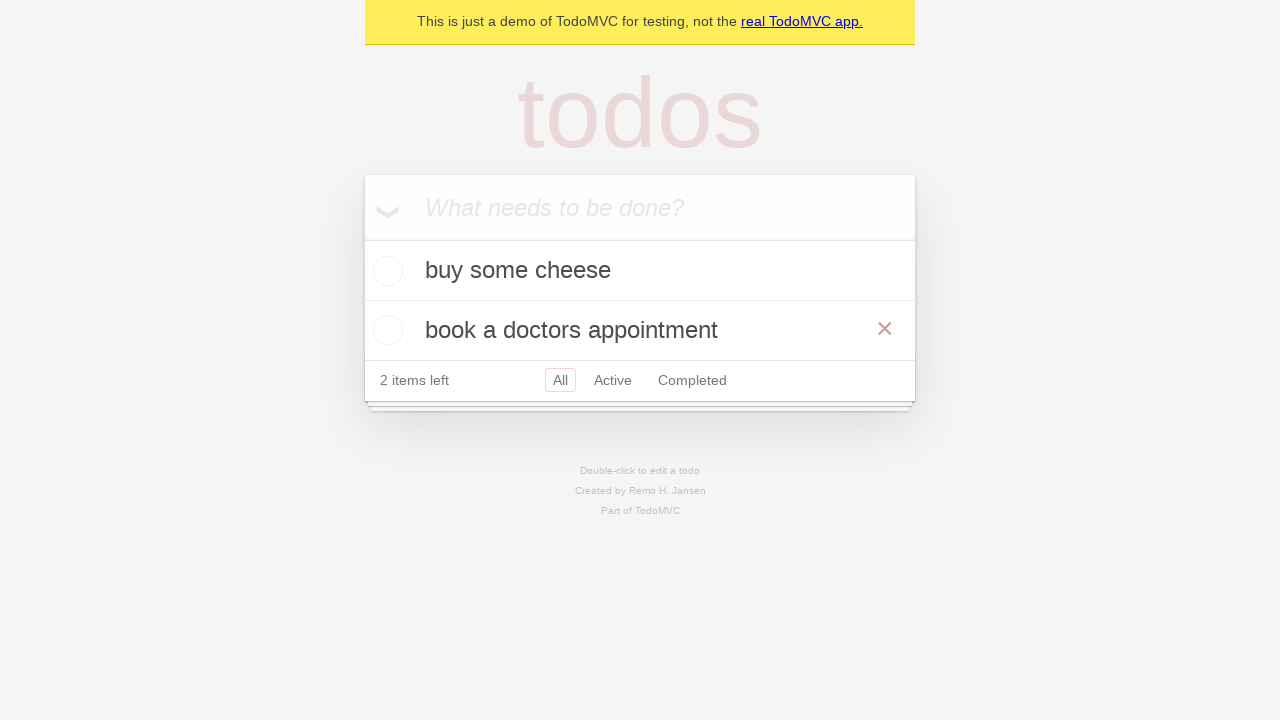